Navigates to otus.ru website and waits for page to load

Starting URL: https://otus.ru

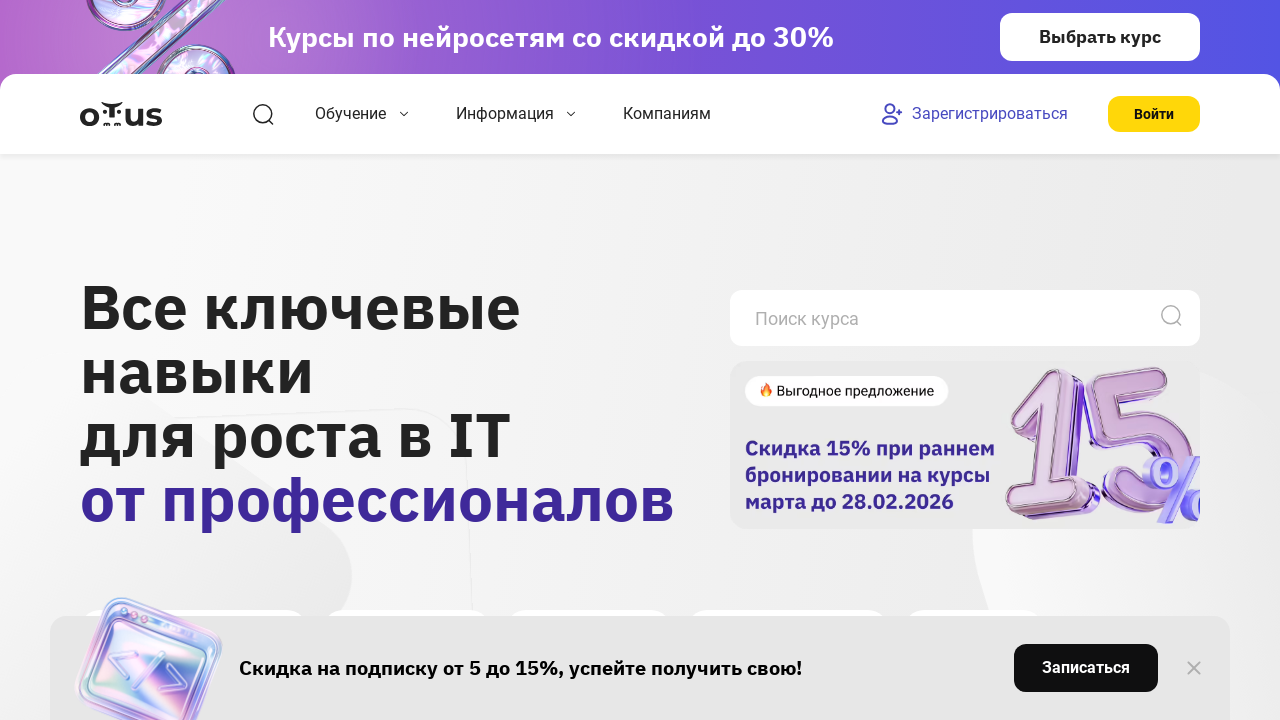

Waited for otus.ru page to load with networkidle state
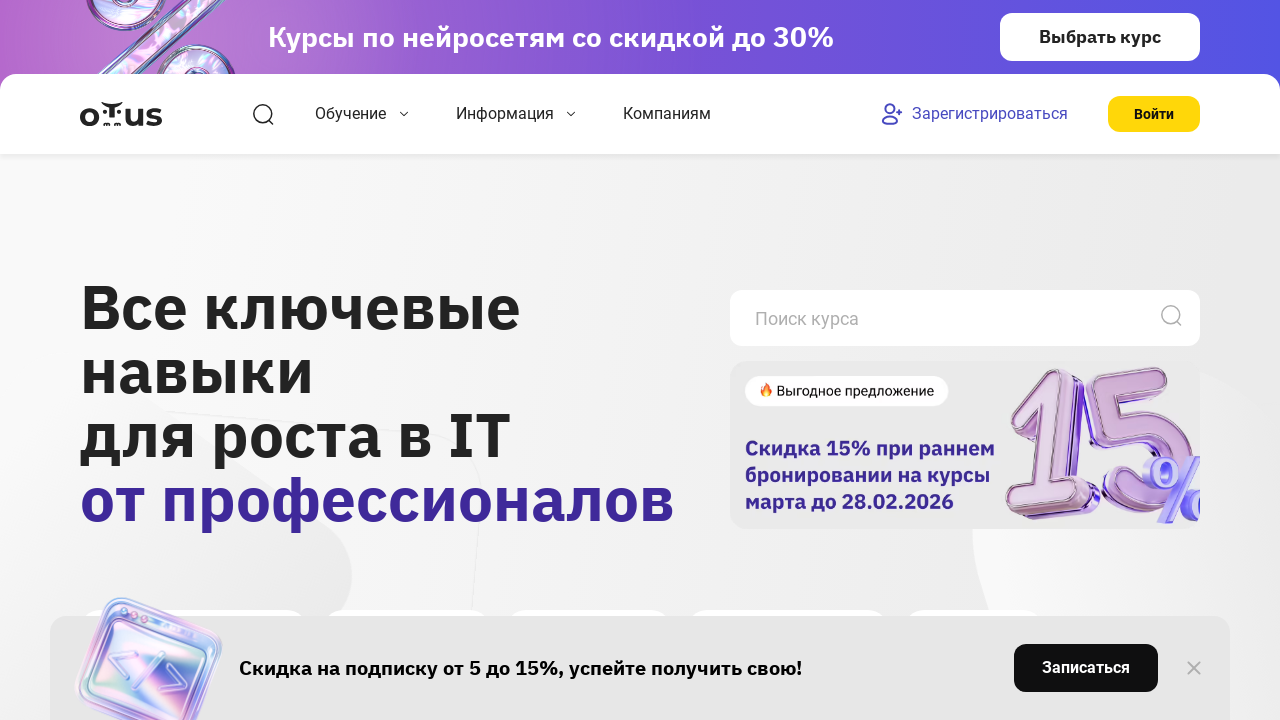

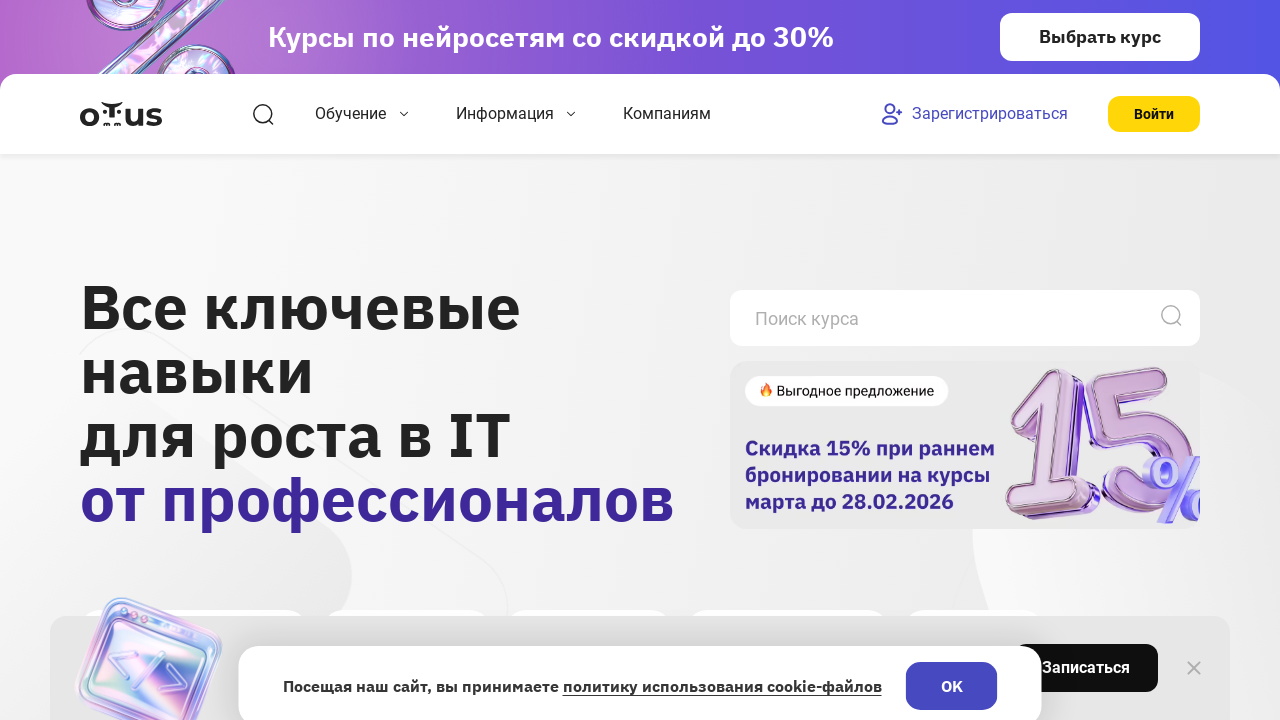